Tests an insurance quote form by selecting various options from dropdown menus including vehicle type, engine details, zone, crash-free years, period, and additional coverage options

Starting URL: https://strahovator.com.ua/kupit_strahovku/avtocivilka_avtograzhdanka_osago_oscpv

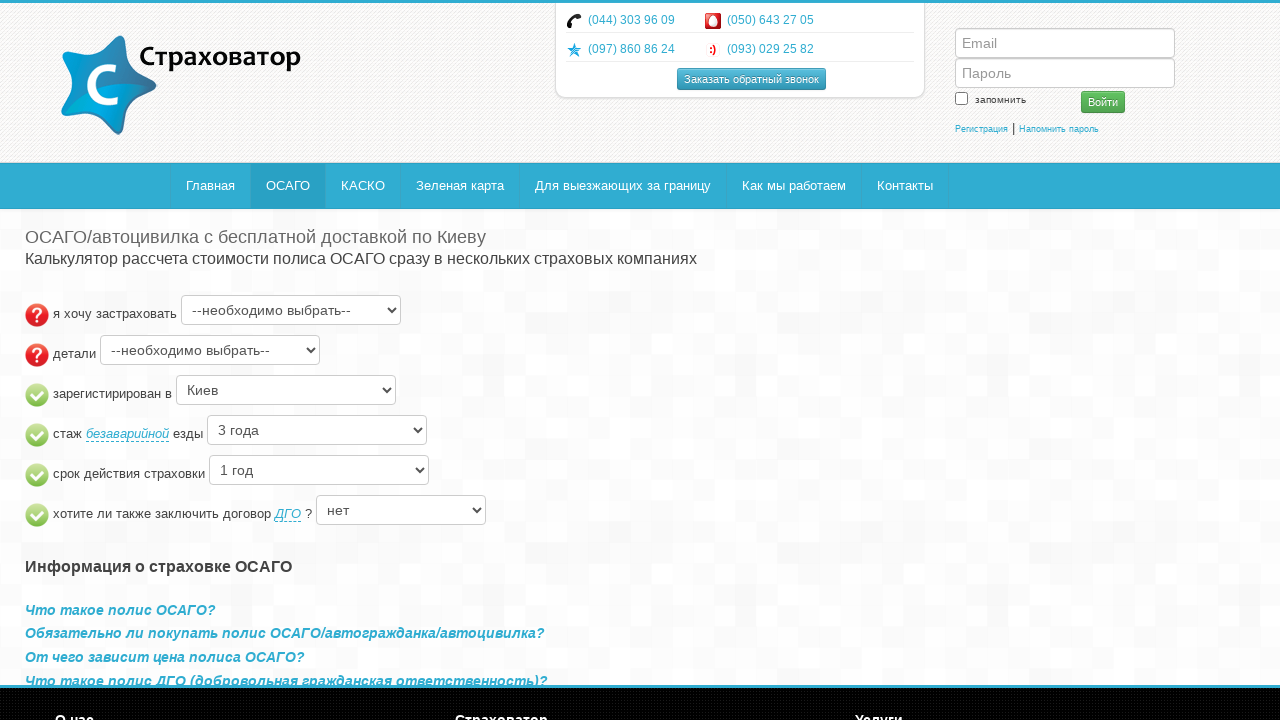

Selected vehicle type: motorcycle/scooter on #ts_type
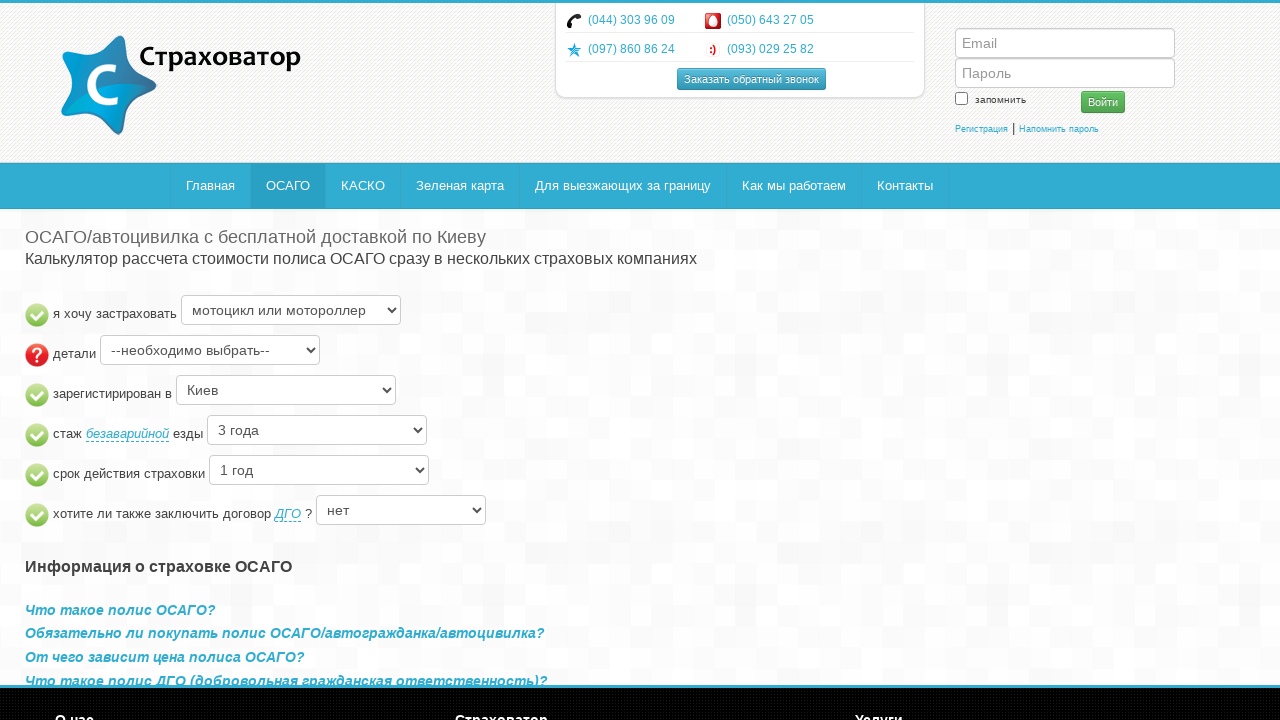

Selected engine details: more than 300cc on #ts_details_type
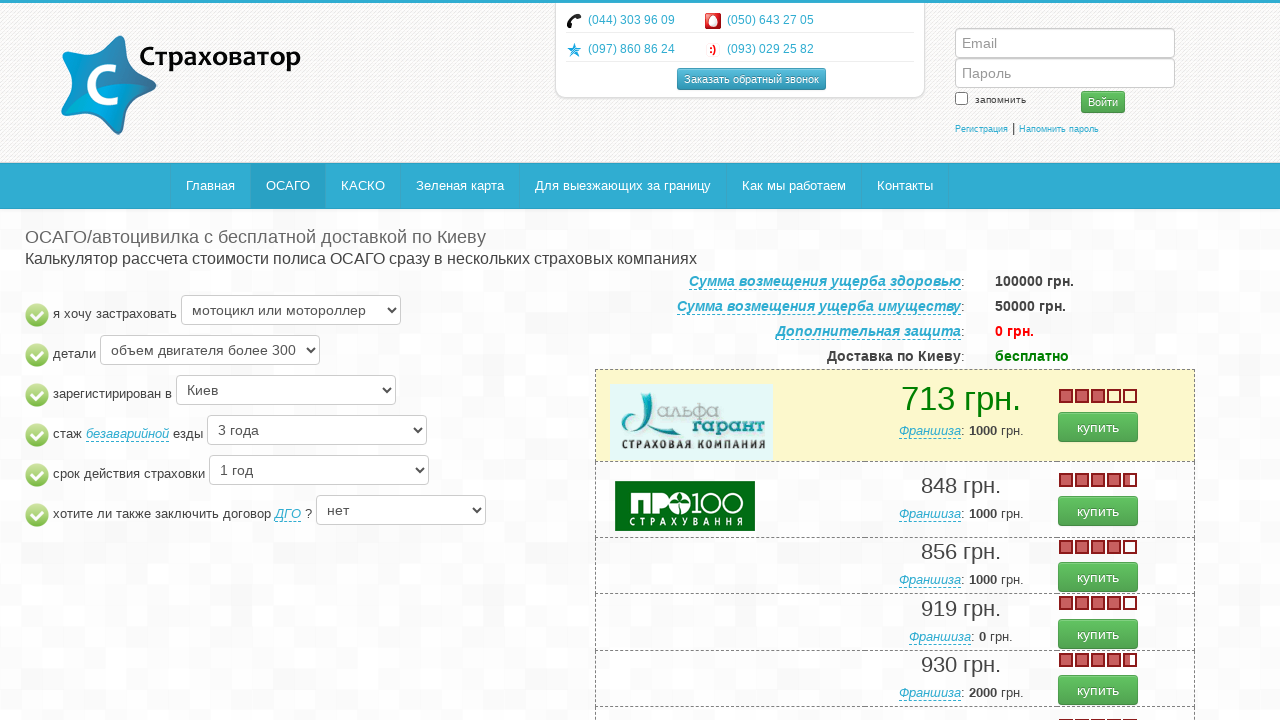

Selected zone: Lugansk on #ts_zone
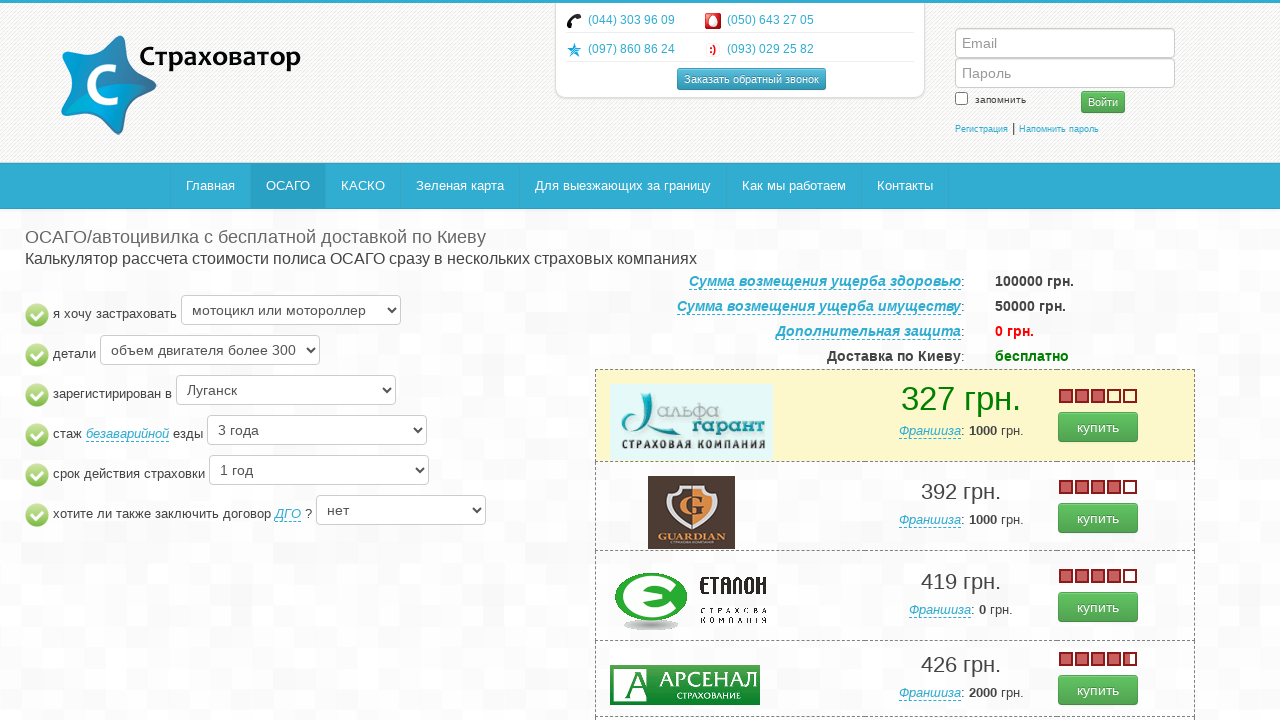

Selected crash-free years: 5 years on #no_crash_years_qty
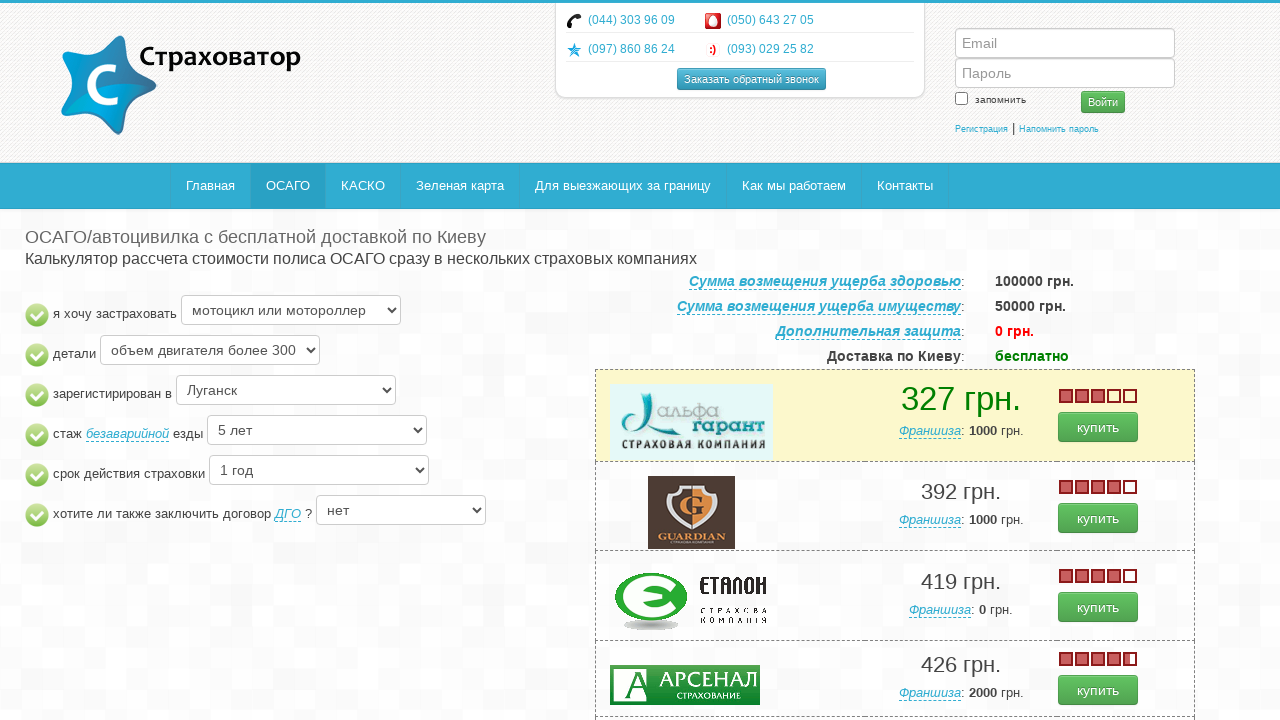

Selected period: 9 months on #period
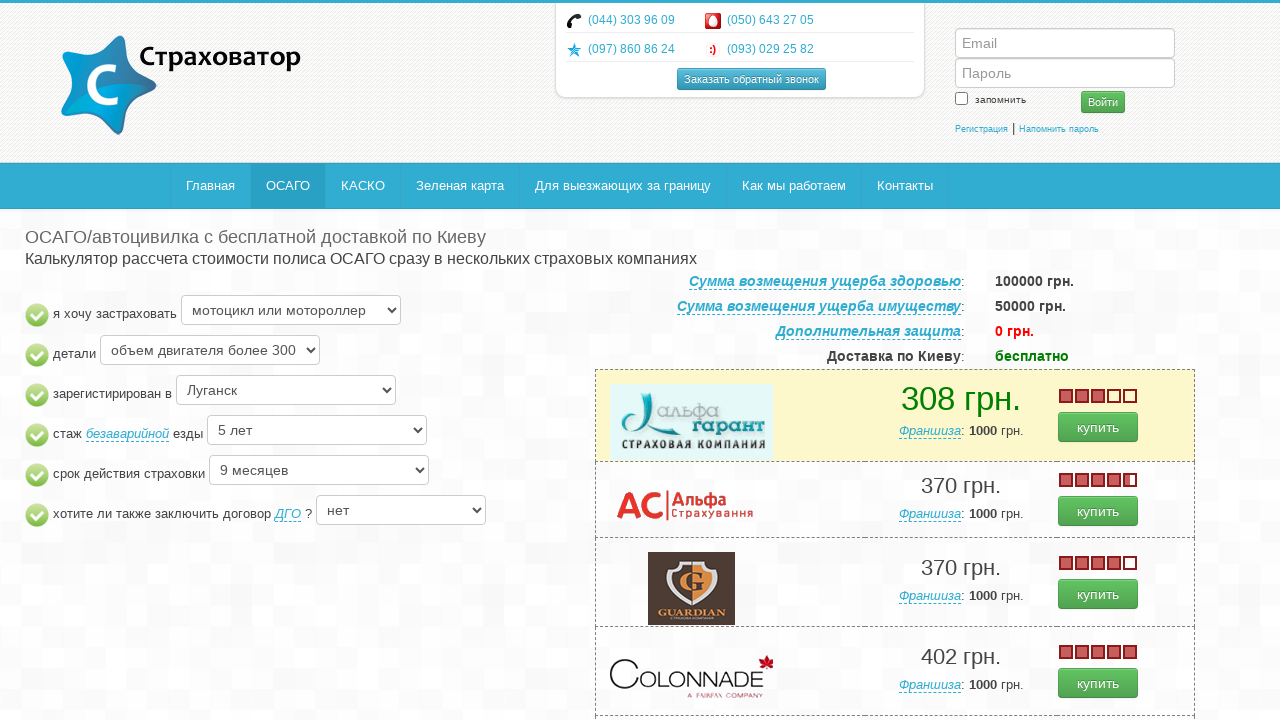

Selected additional coverage: yes, 100,000 UAH on #dgo
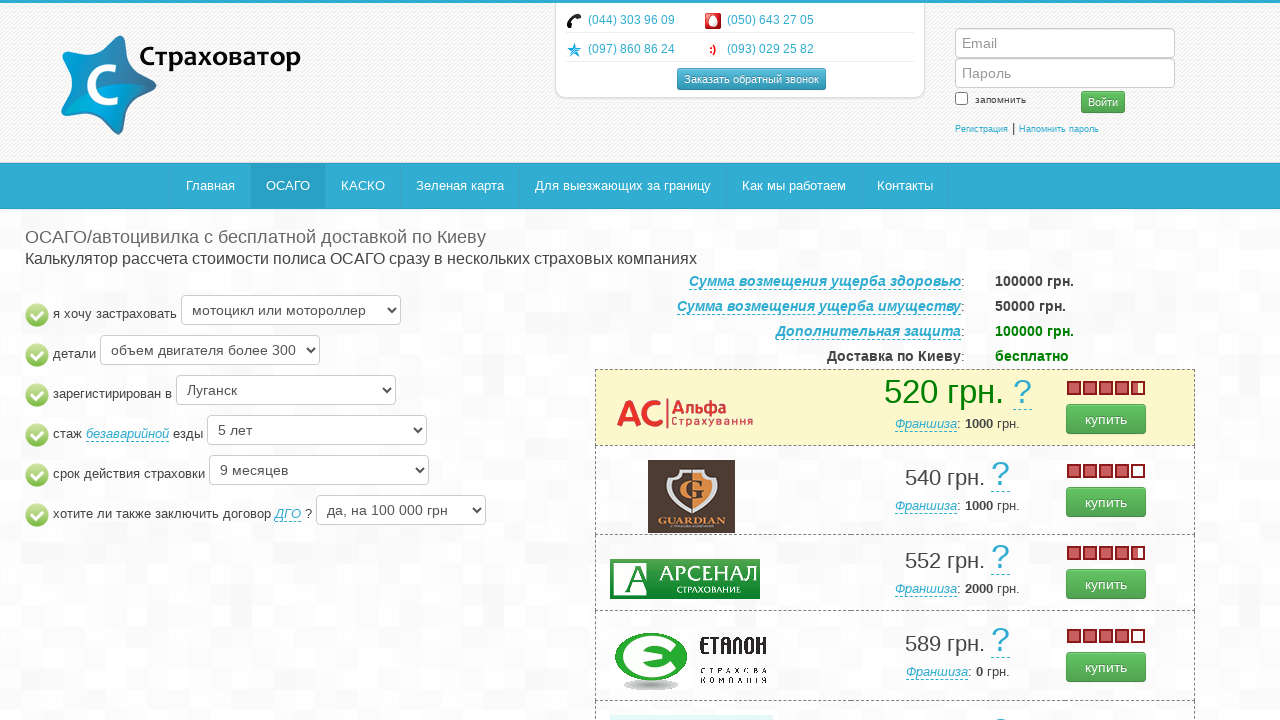

Changed vehicle type to: truck on #ts_type
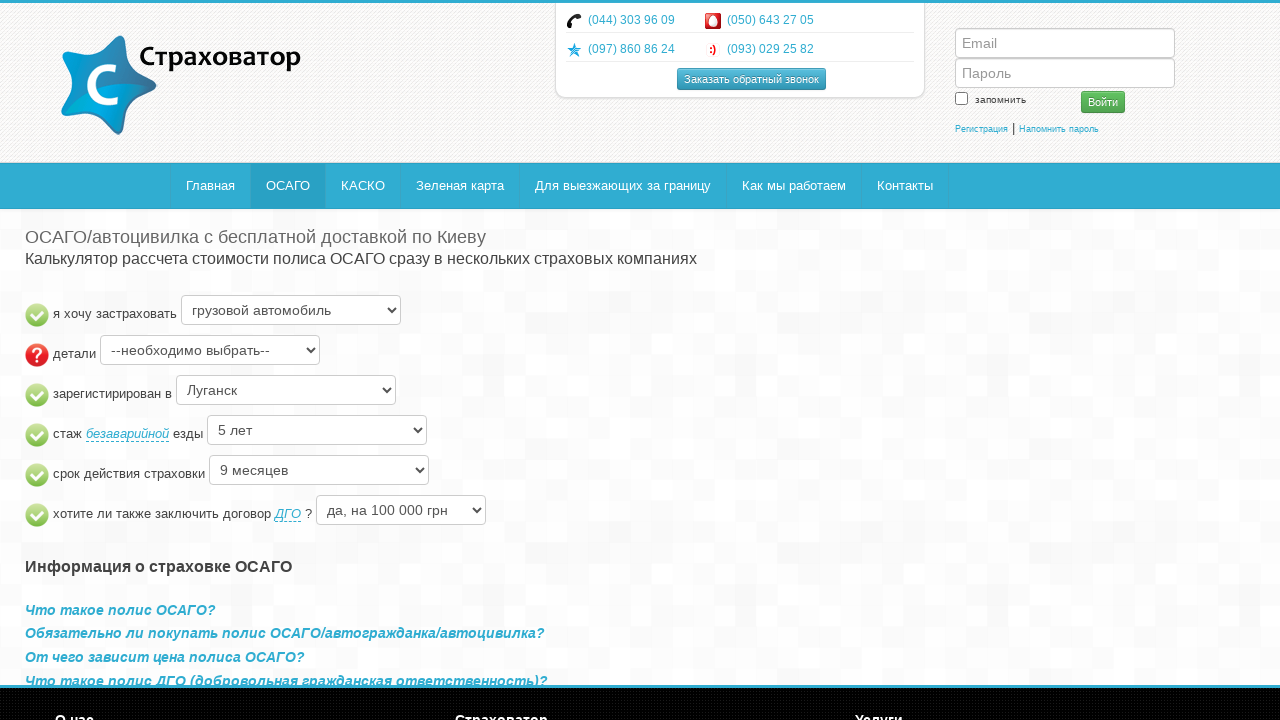

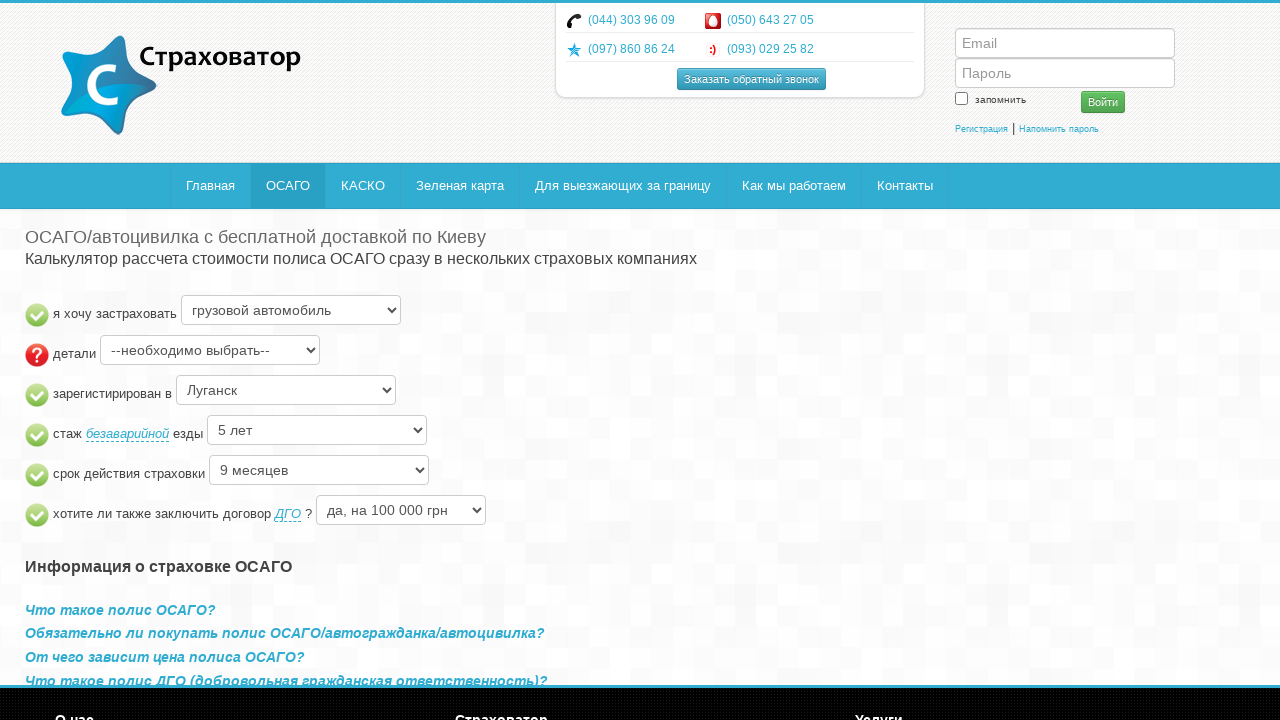